Tests navigation to top quotes section and pagination through quote pages

Starting URL: http://www.azquotes.com/

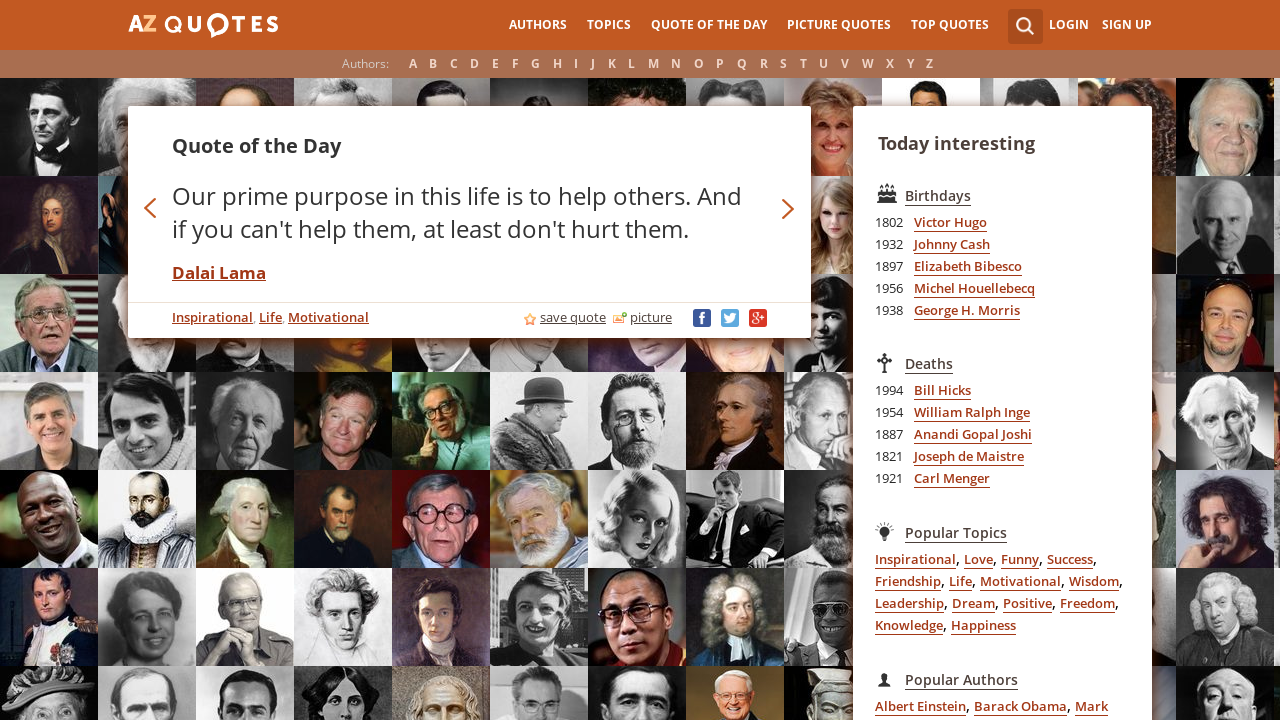

Clicked on Top Quotes link at (950, 25) on xpath=/html/body/div[1]/div[1]/div[1]/div/div[3]/ul/li[5]/a
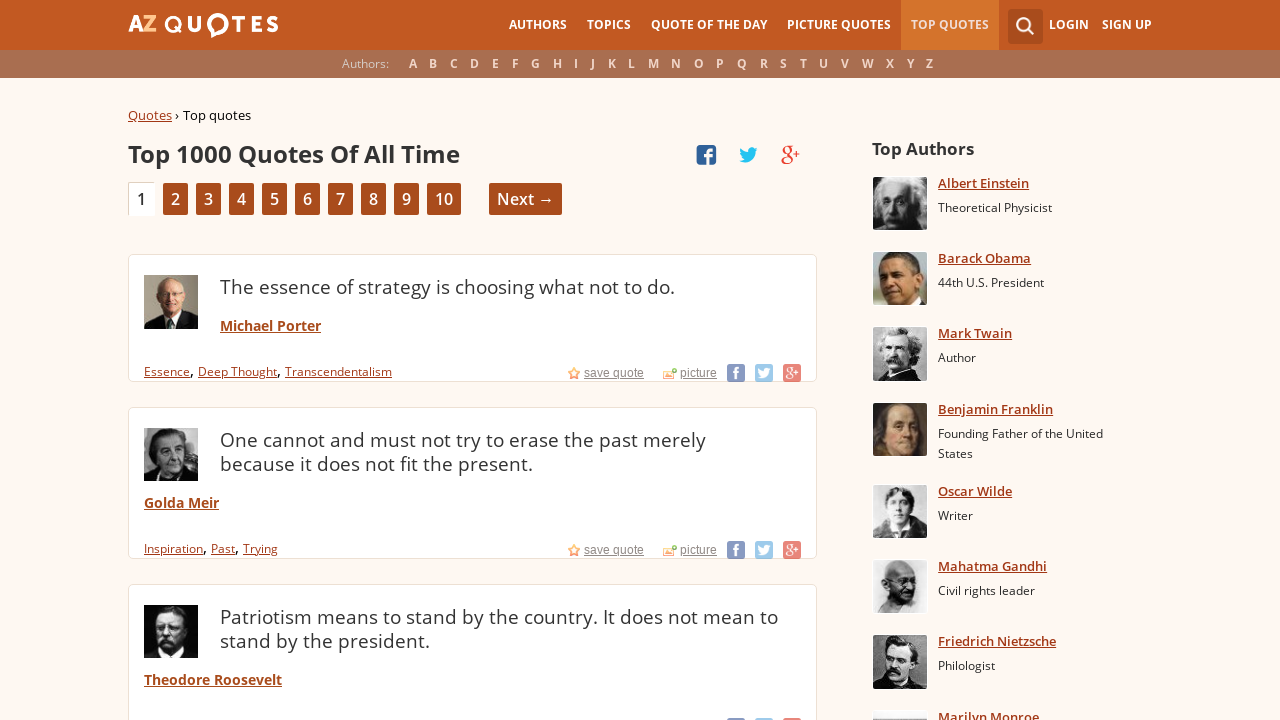

Quotes loaded on the page
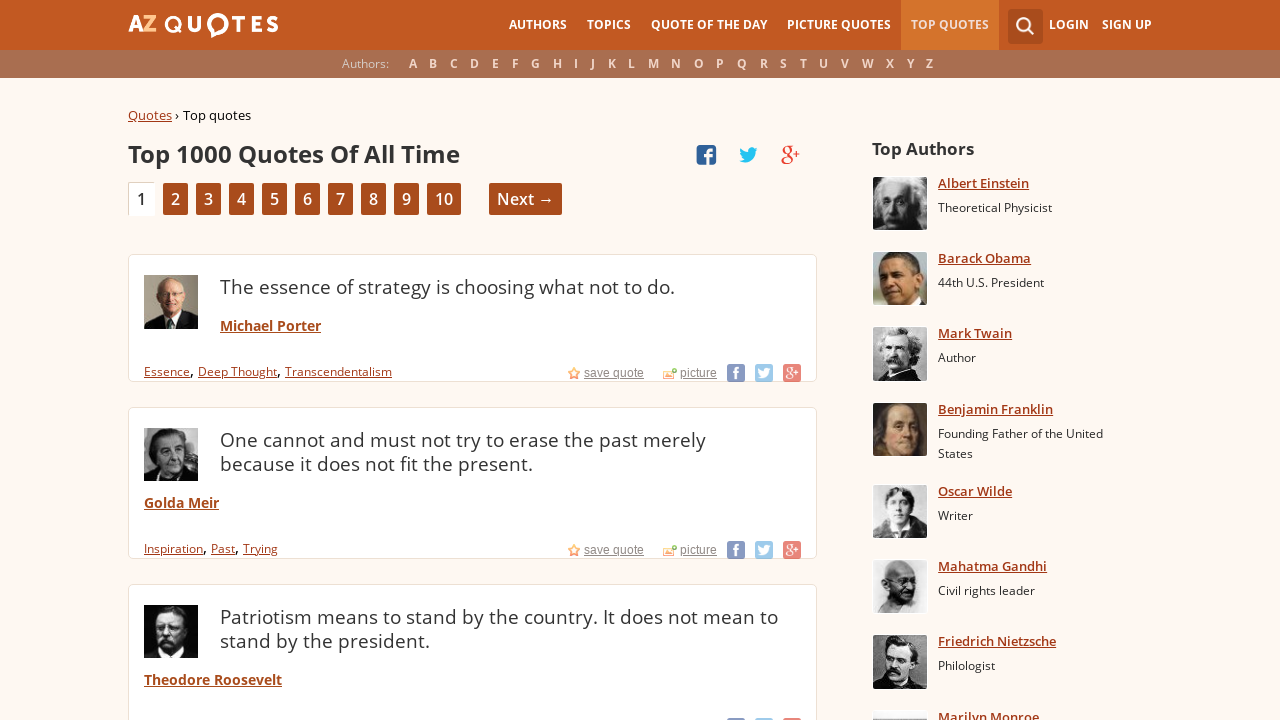

Clicked next button to navigate to page 2 at (526, 206) on xpath=//li[@class='next']
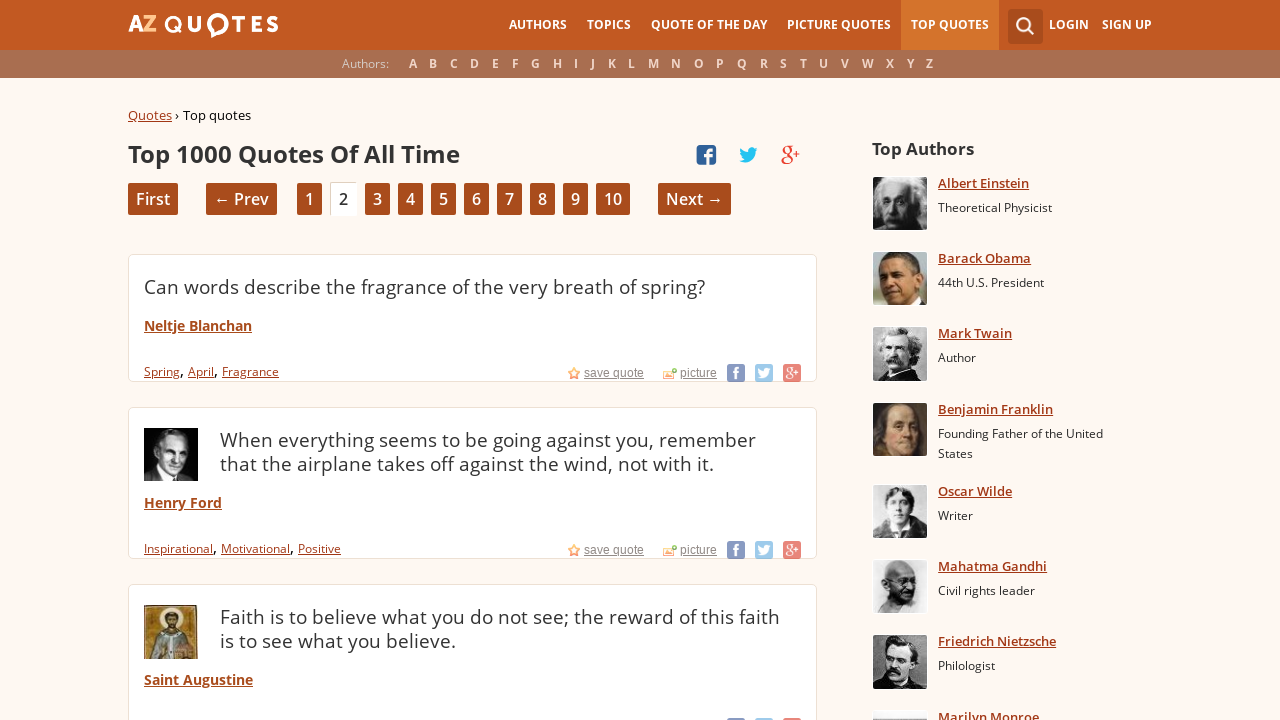

Waited for page 2 to load
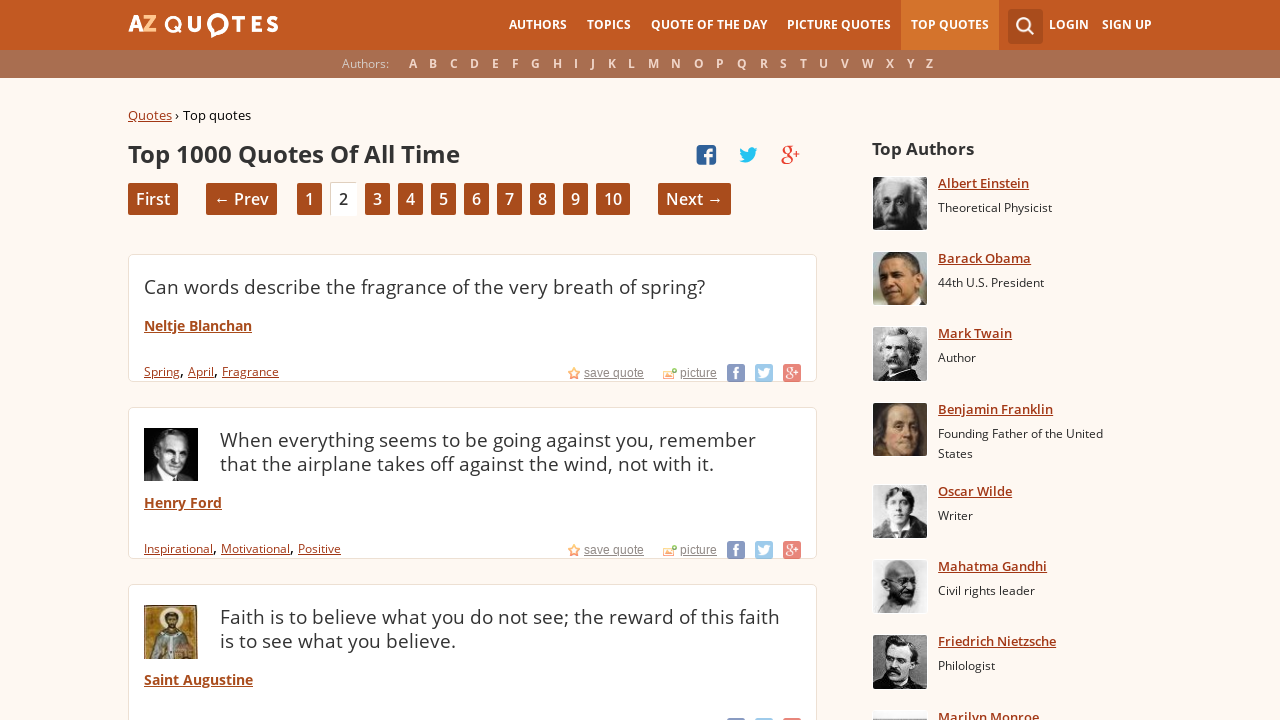

Clicked next button to navigate to page 3 at (694, 206) on xpath=//li[@class='next']
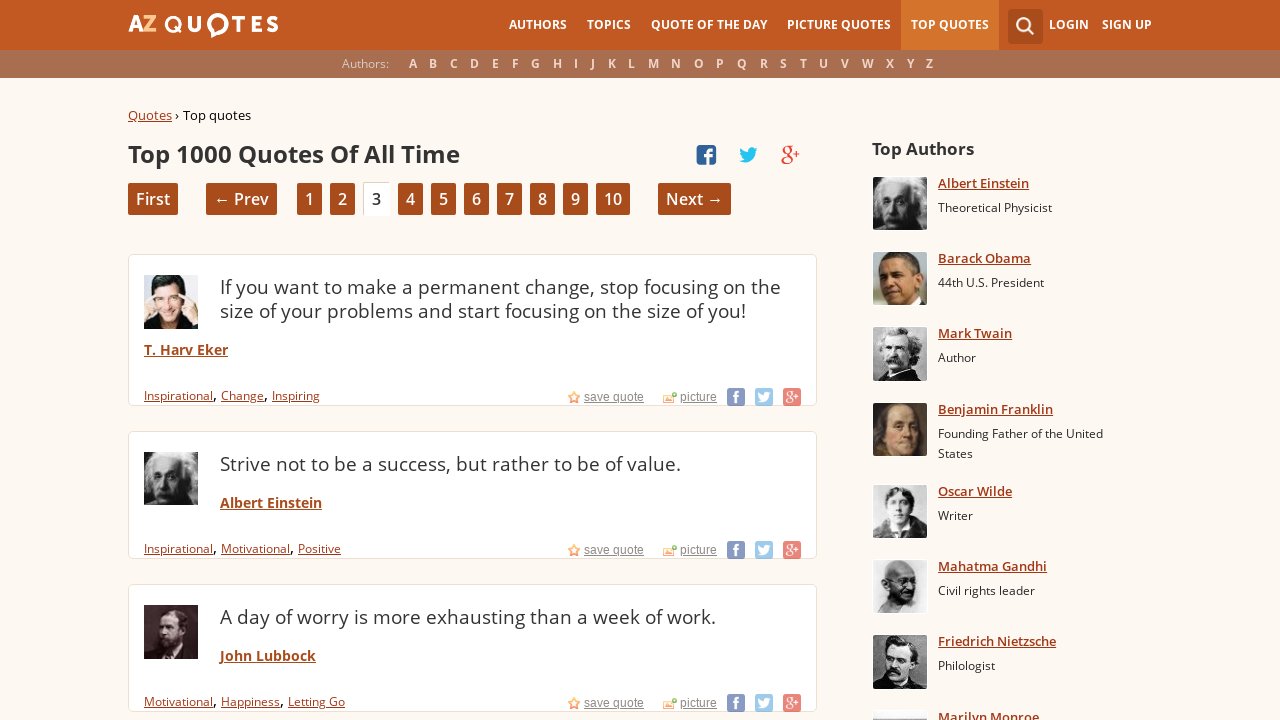

Waited for page 3 to load
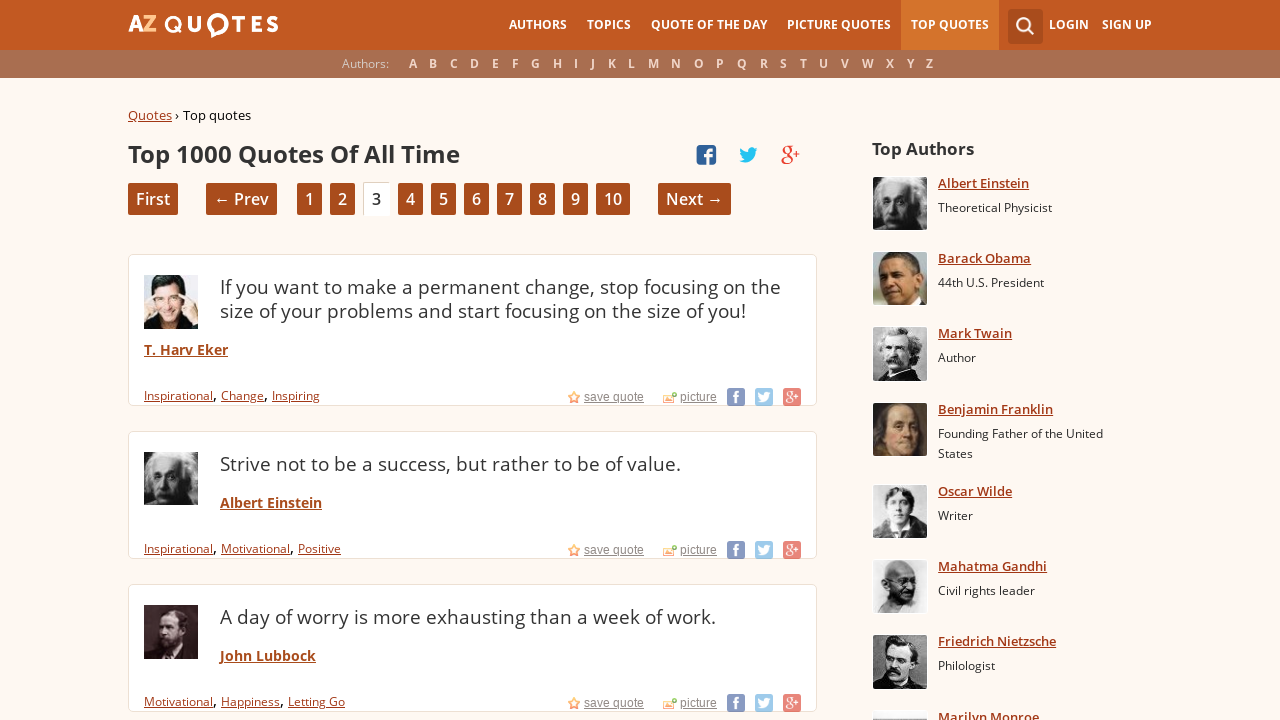

Clicked next button to navigate to page 4 at (694, 206) on xpath=//li[@class='next']
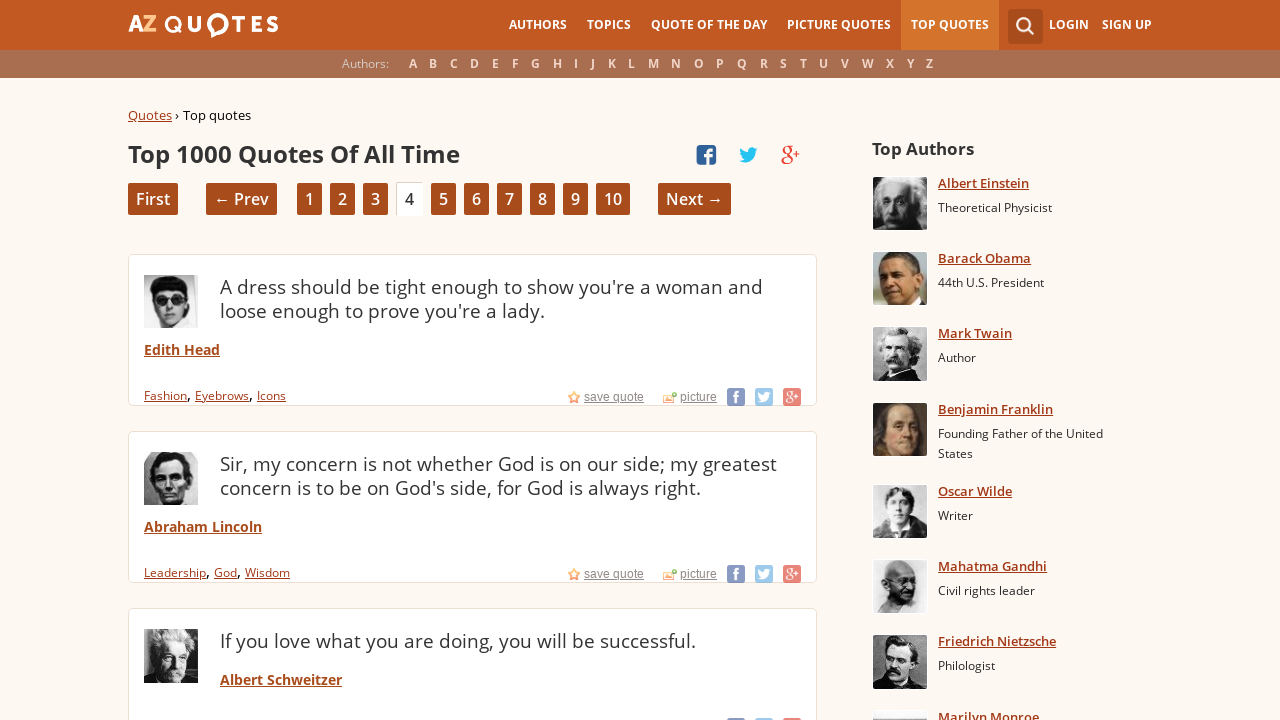

Waited for page 4 to load
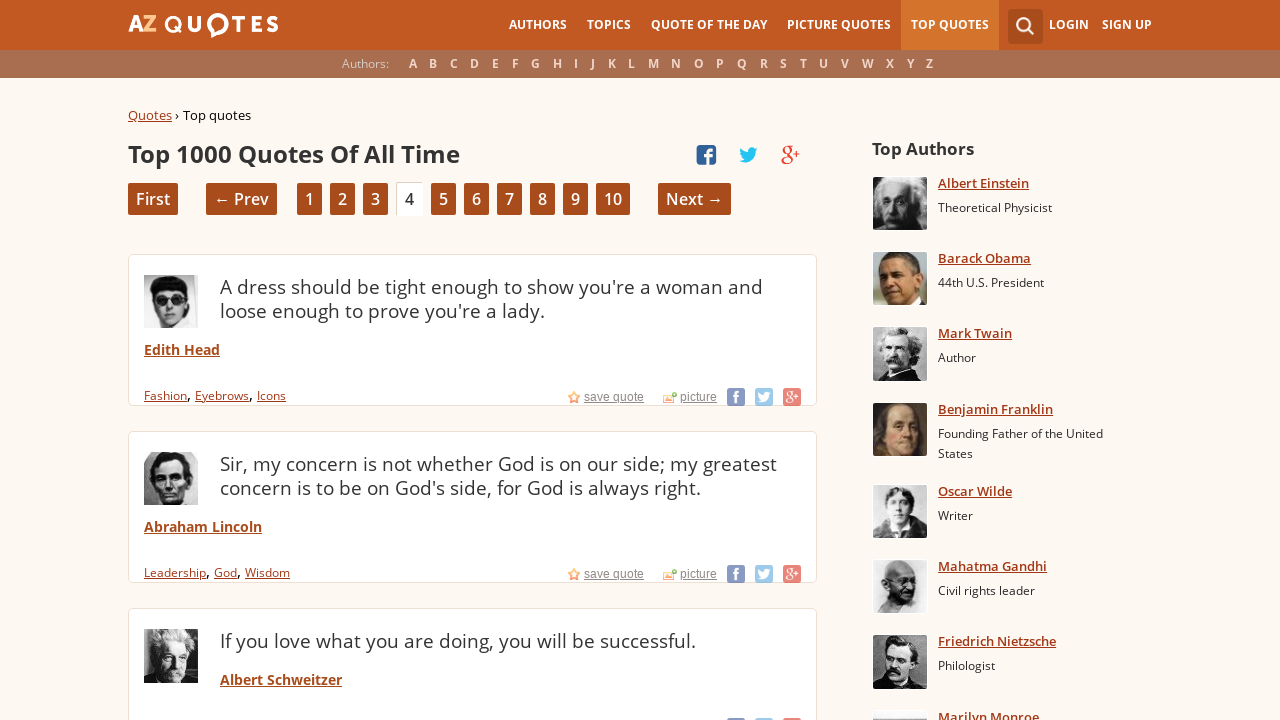

Clicked next button to navigate to page 5 at (694, 206) on xpath=//li[@class='next']
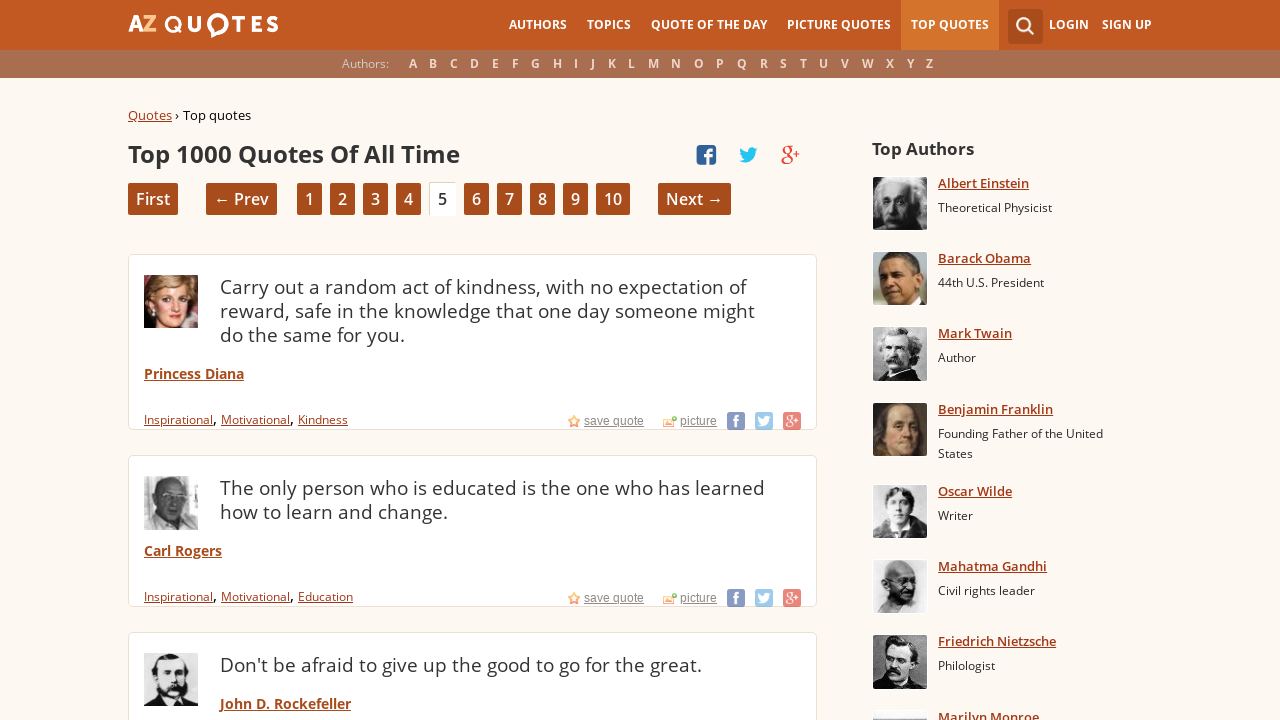

Waited for page 5 to load
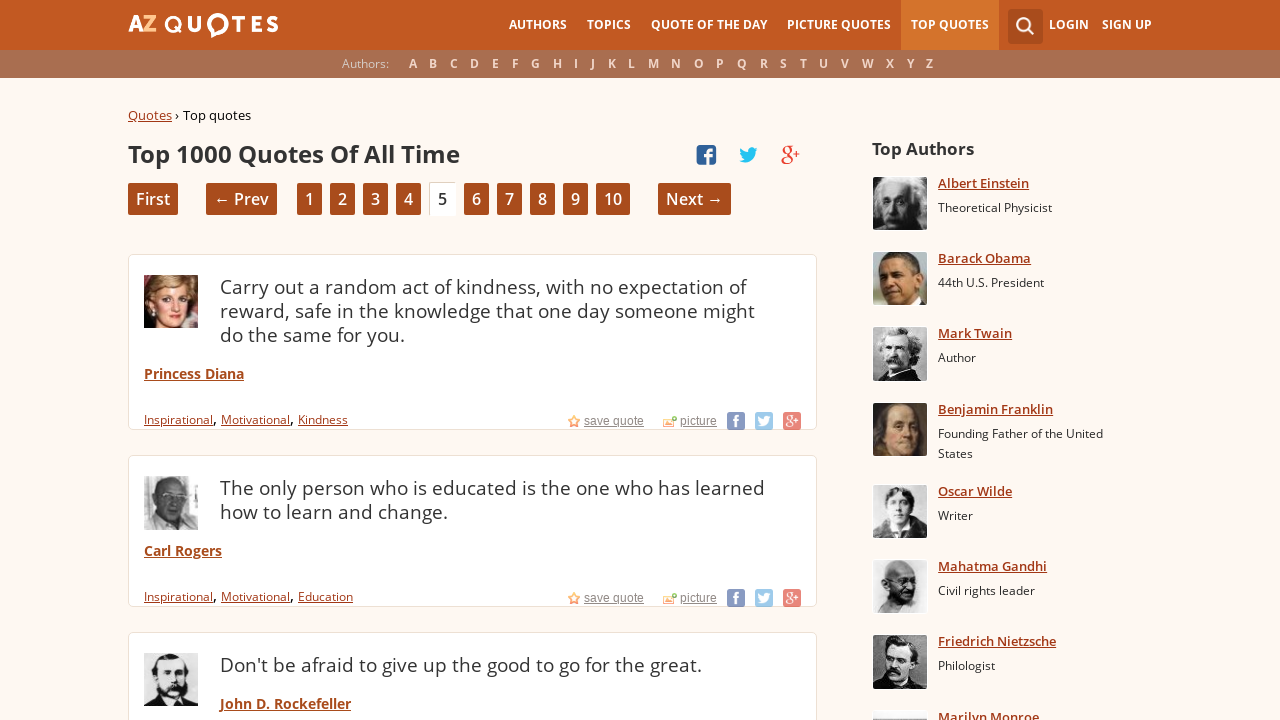

Clicked next button to navigate to page 6 at (694, 206) on xpath=//li[@class='next']
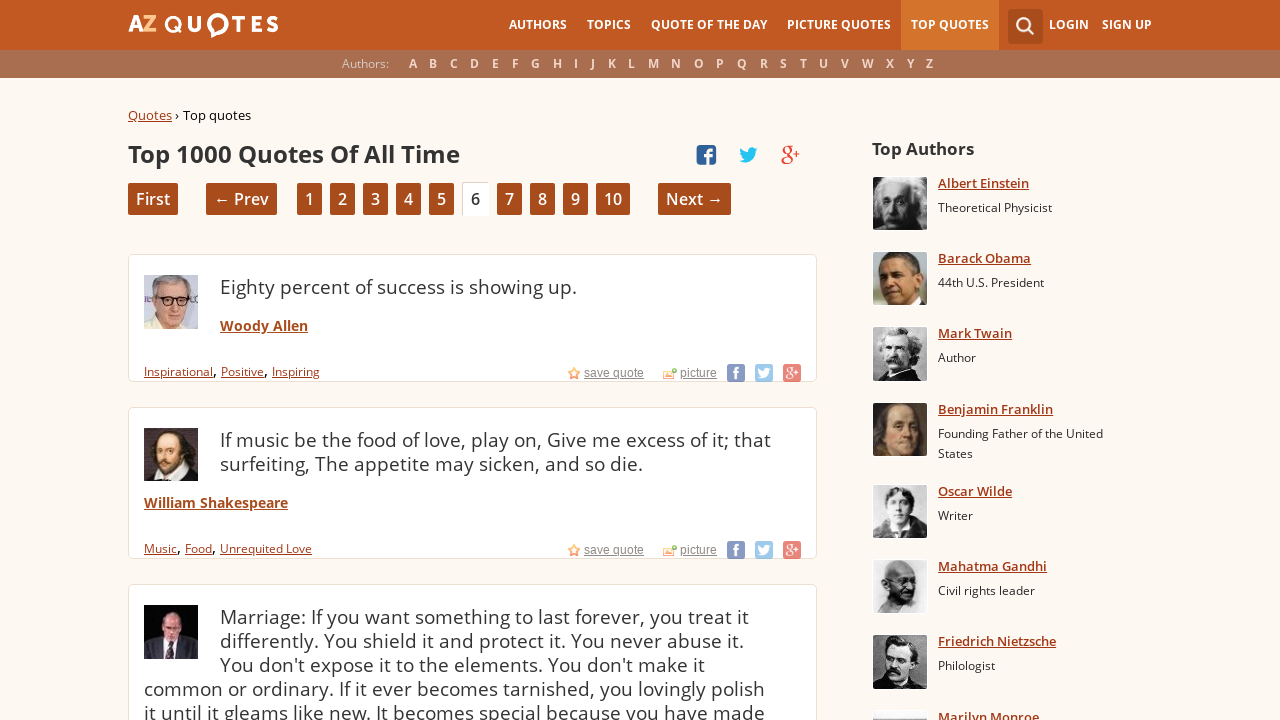

Waited for page 6 to load
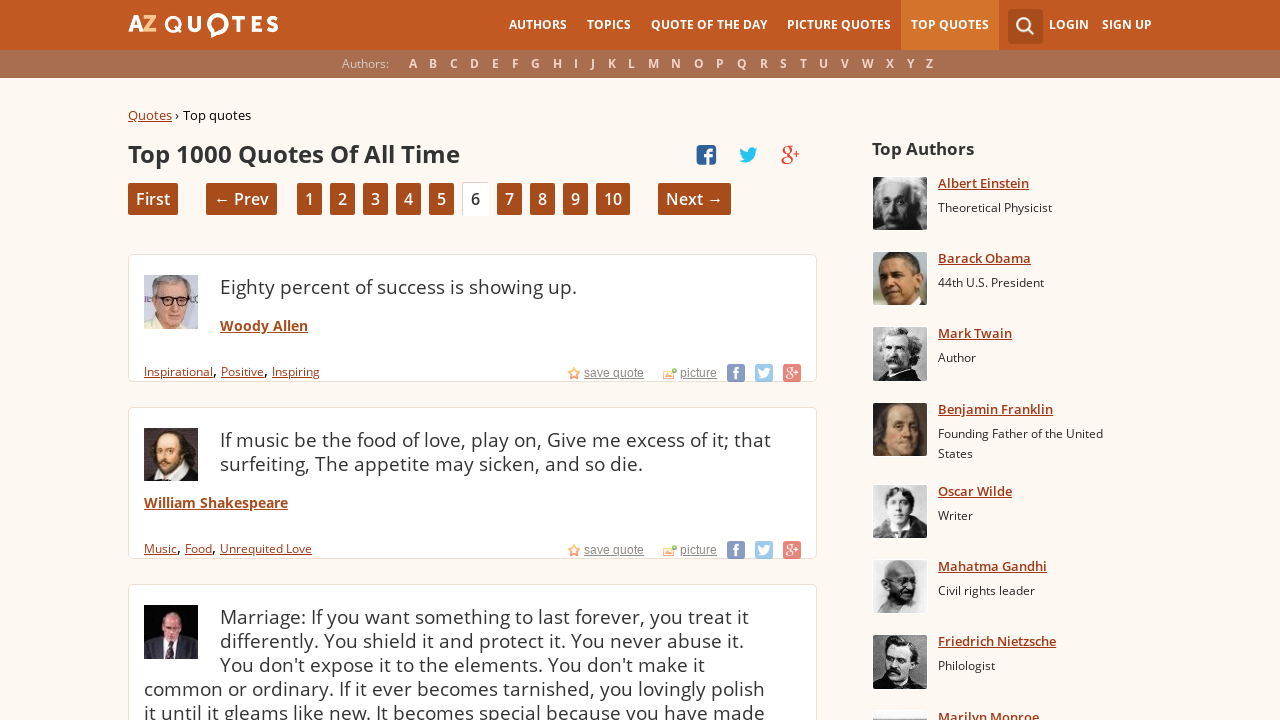

Clicked next button to navigate to page 7 at (694, 206) on xpath=//li[@class='next']
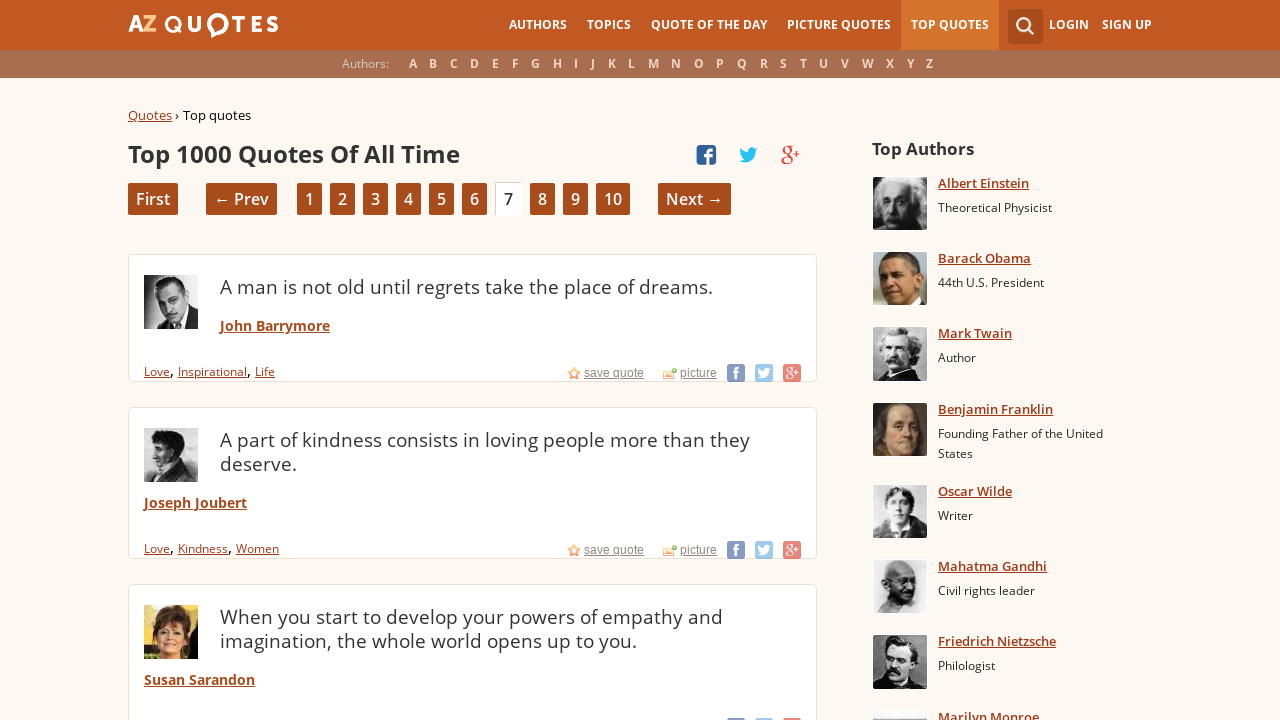

Waited for page 7 to load
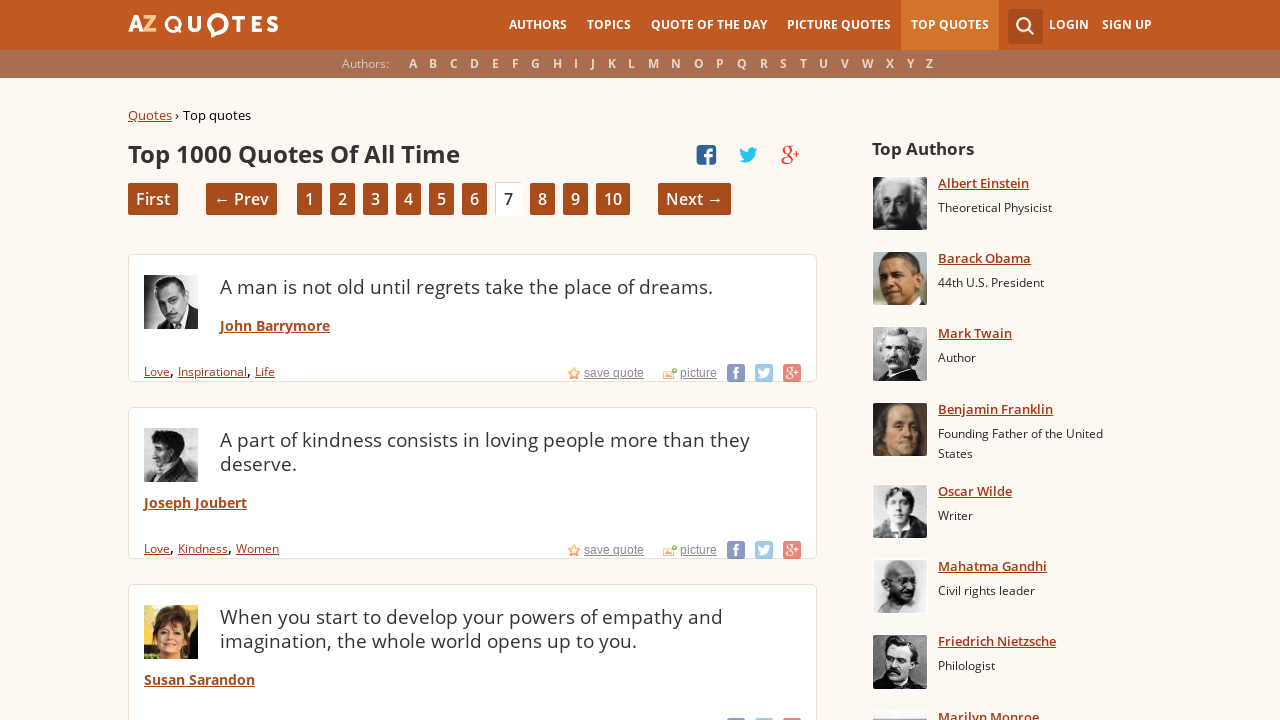

Clicked next button to navigate to page 8 at (694, 206) on xpath=//li[@class='next']
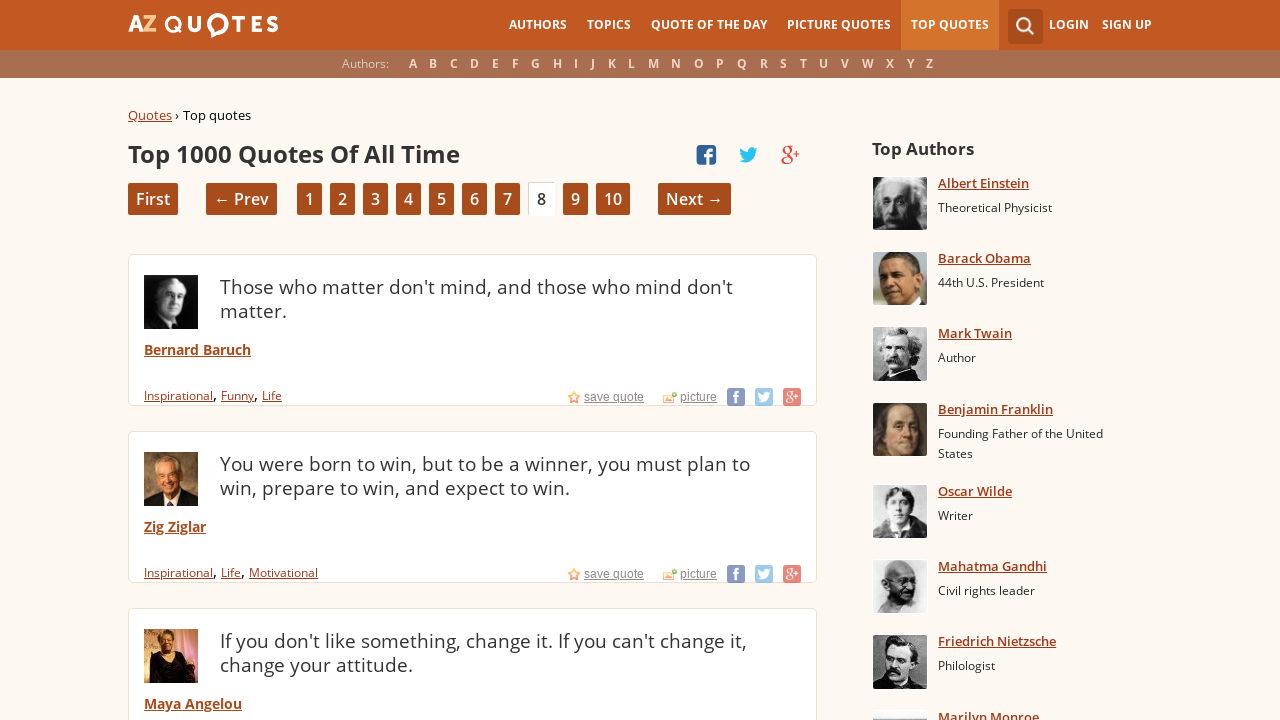

Waited for page 8 to load
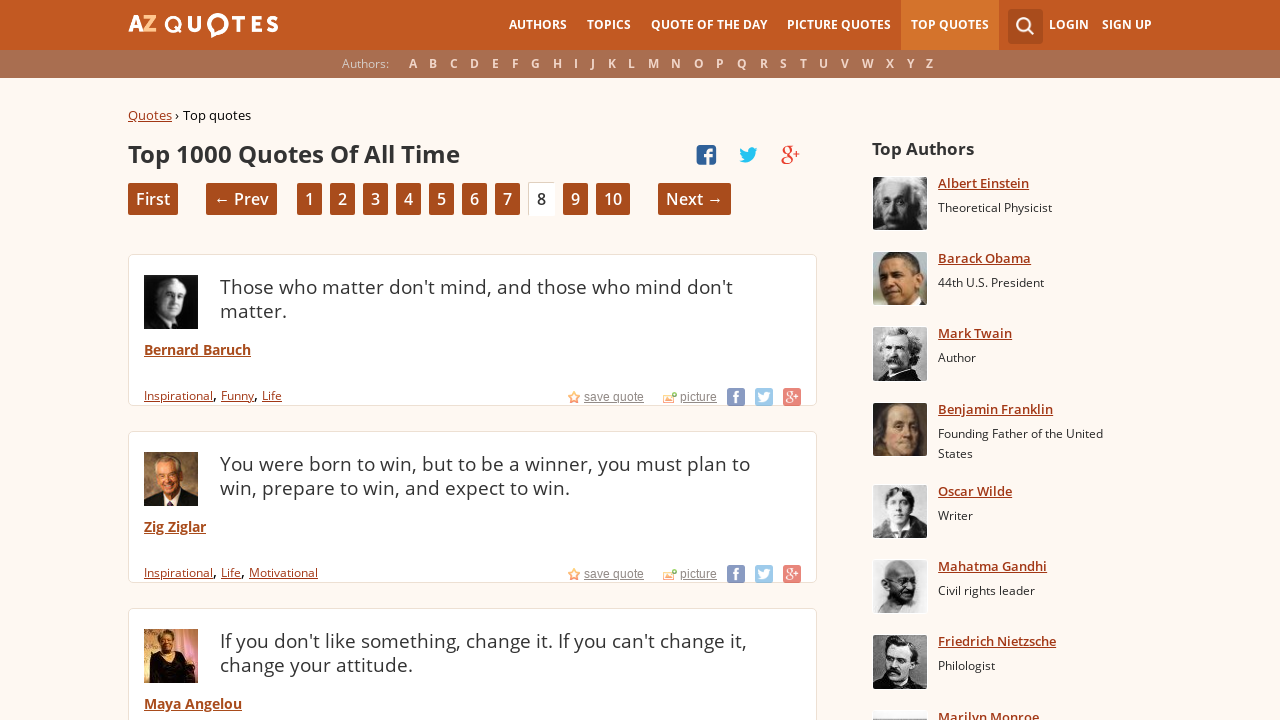

Clicked next button to navigate to page 9 at (694, 206) on xpath=//li[@class='next']
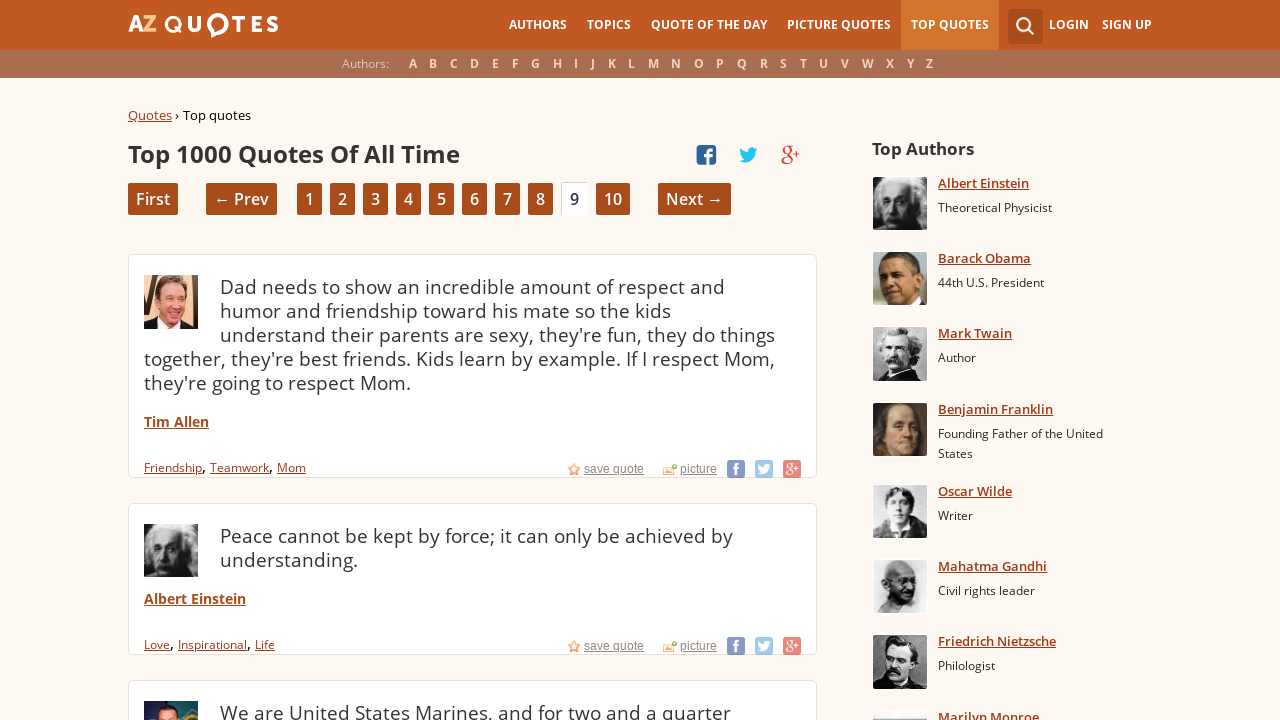

Waited for page 9 to load
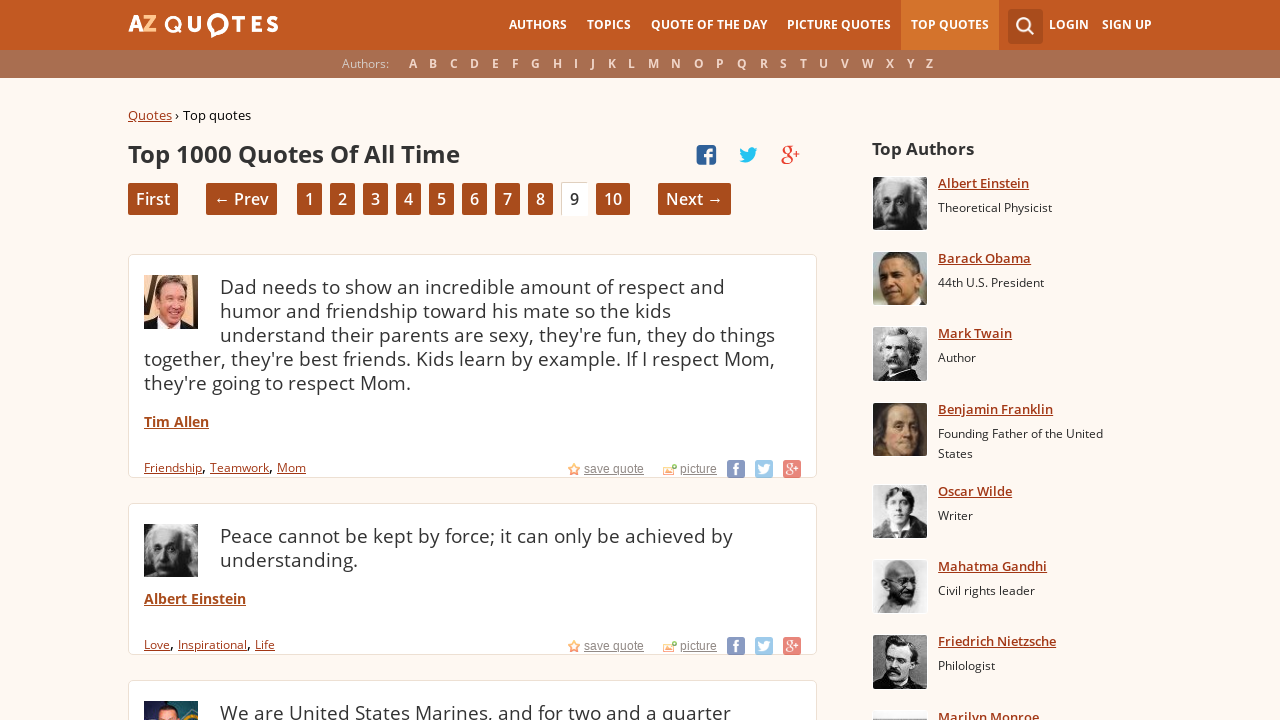

Clicked next button to navigate to page 10 at (694, 206) on xpath=//li[@class='next']
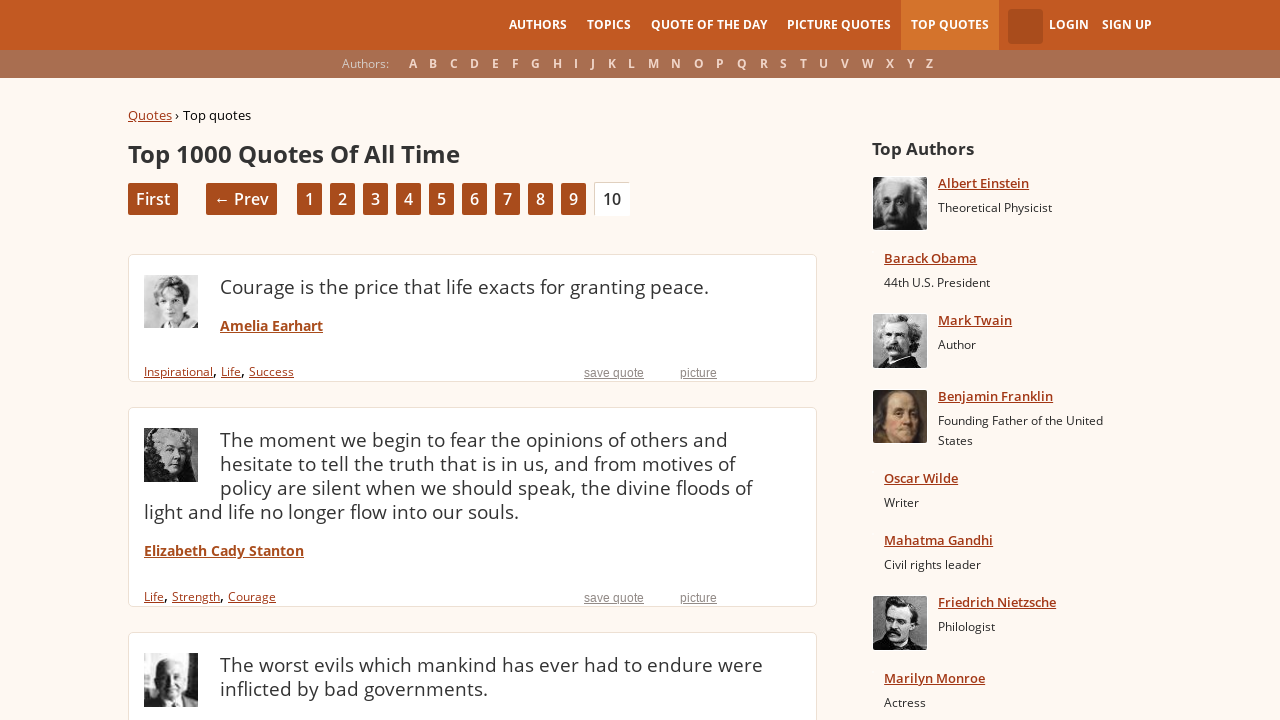

Waited for page 10 to load
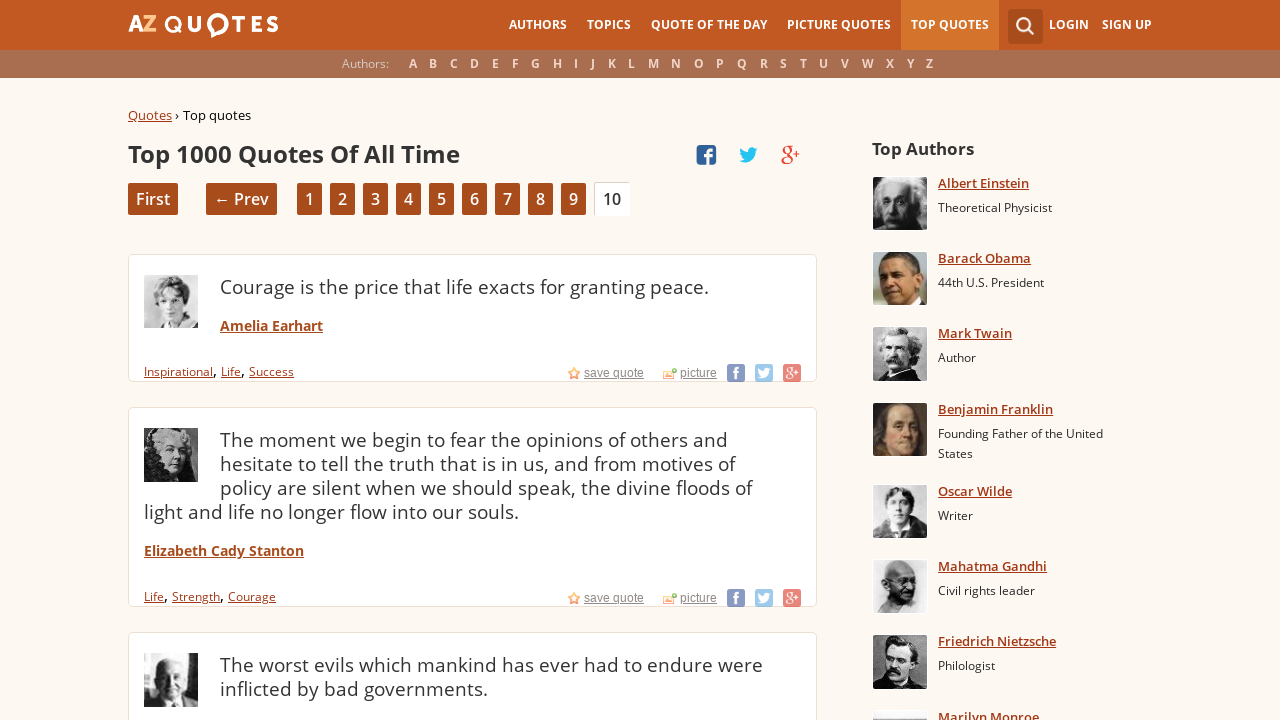

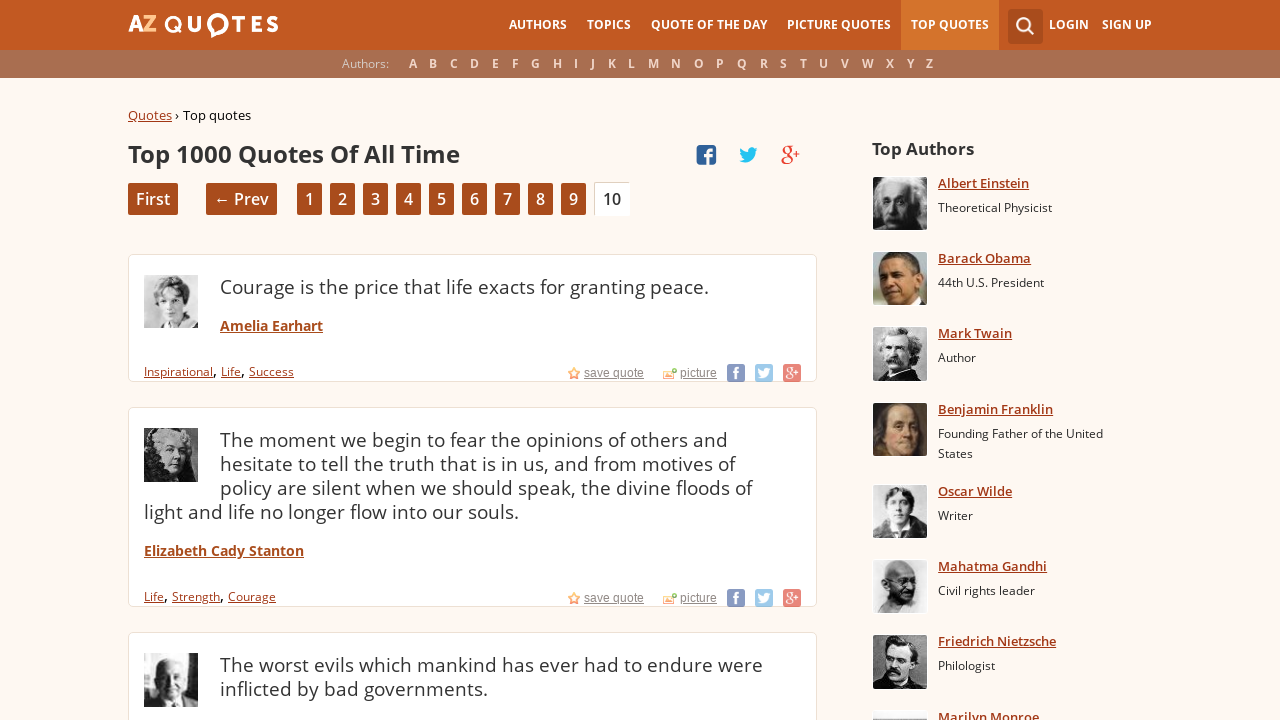